Tests domain availability search on registro.br (Brazilian domain registrar) by entering a domain name and submitting the search form

Starting URL: https://registro.br/

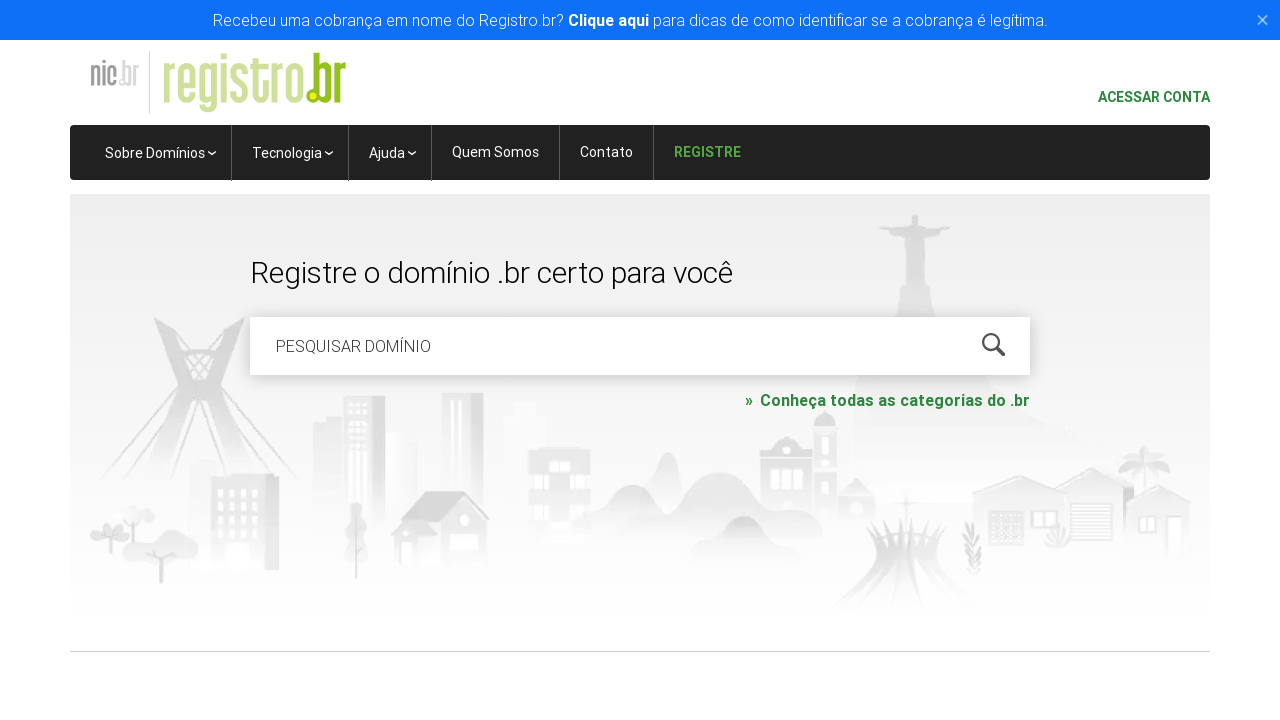

Domain search input field loaded
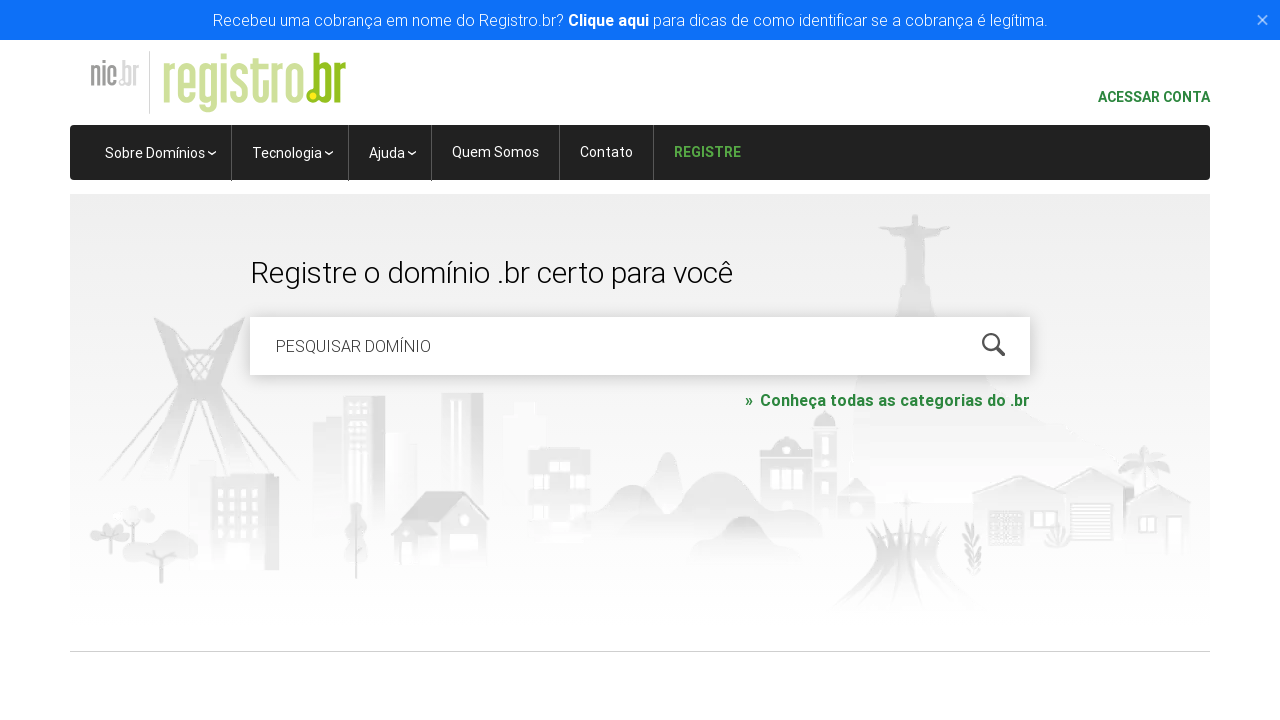

Filled domain search field with 'techsolutions2024.com.br' on input[name='is-avail']
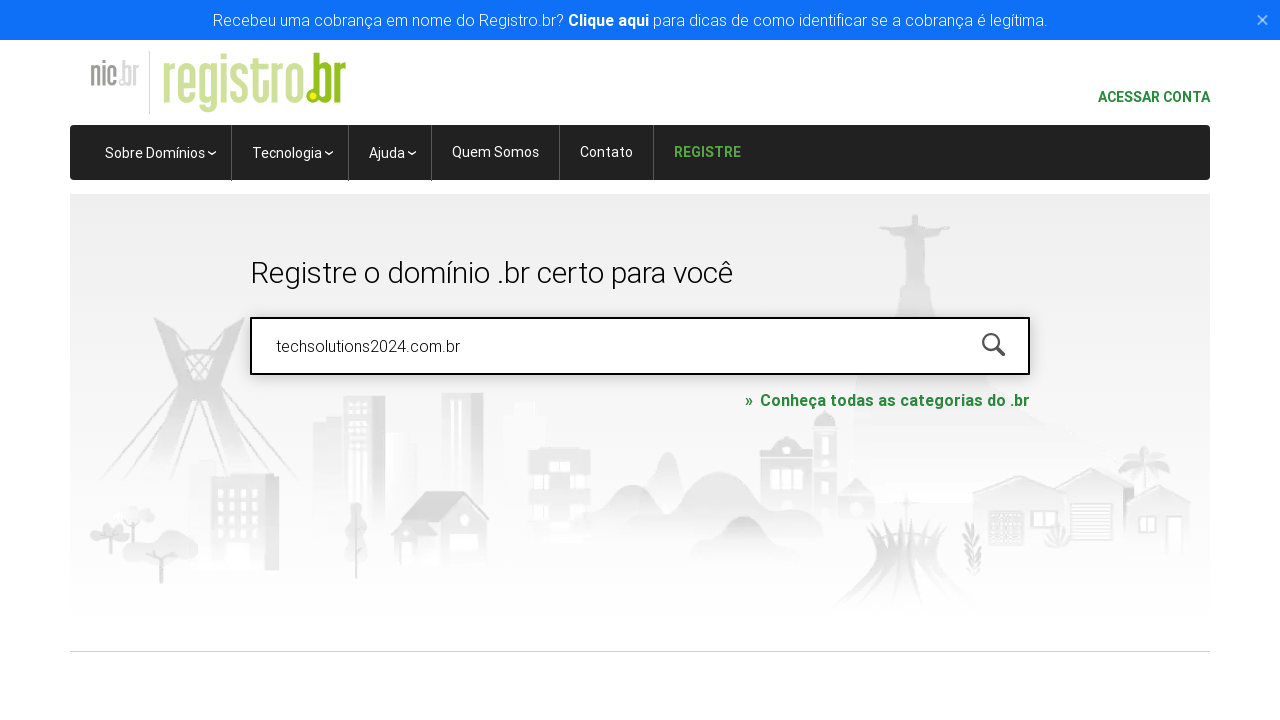

Pressed Enter to submit domain search form on input[name='is-avail']
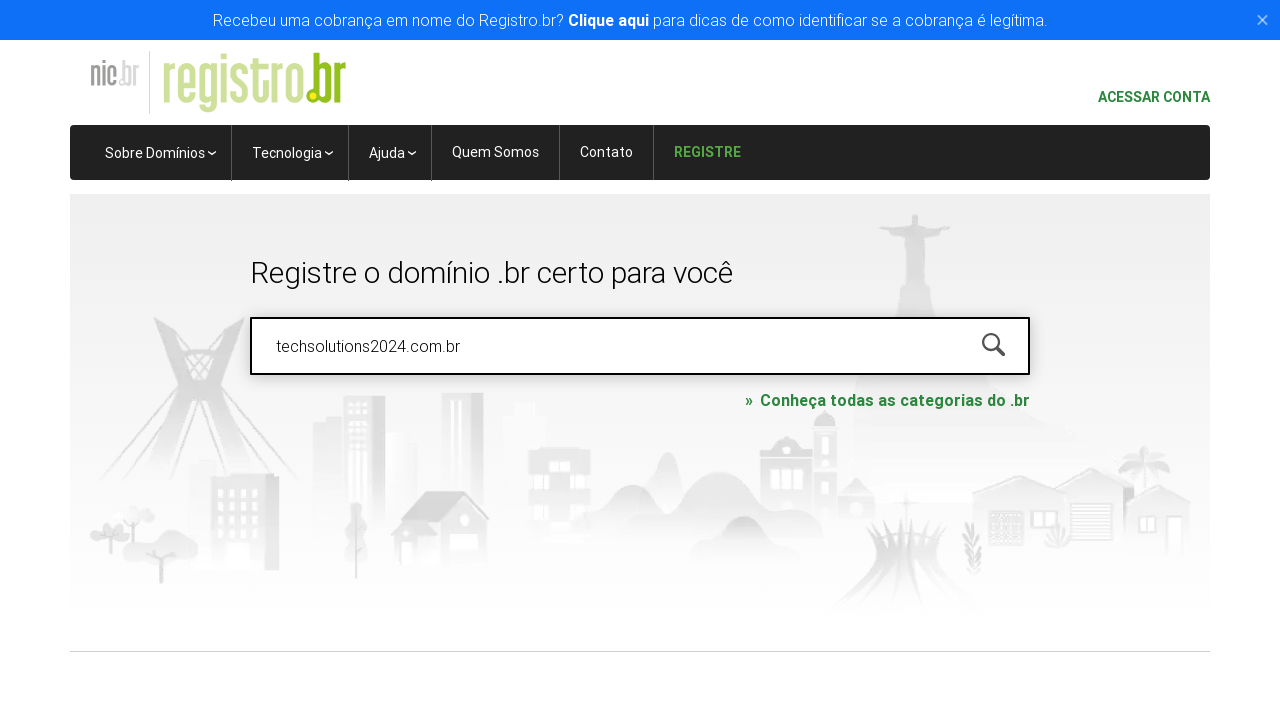

Waited 3 seconds for search results to load
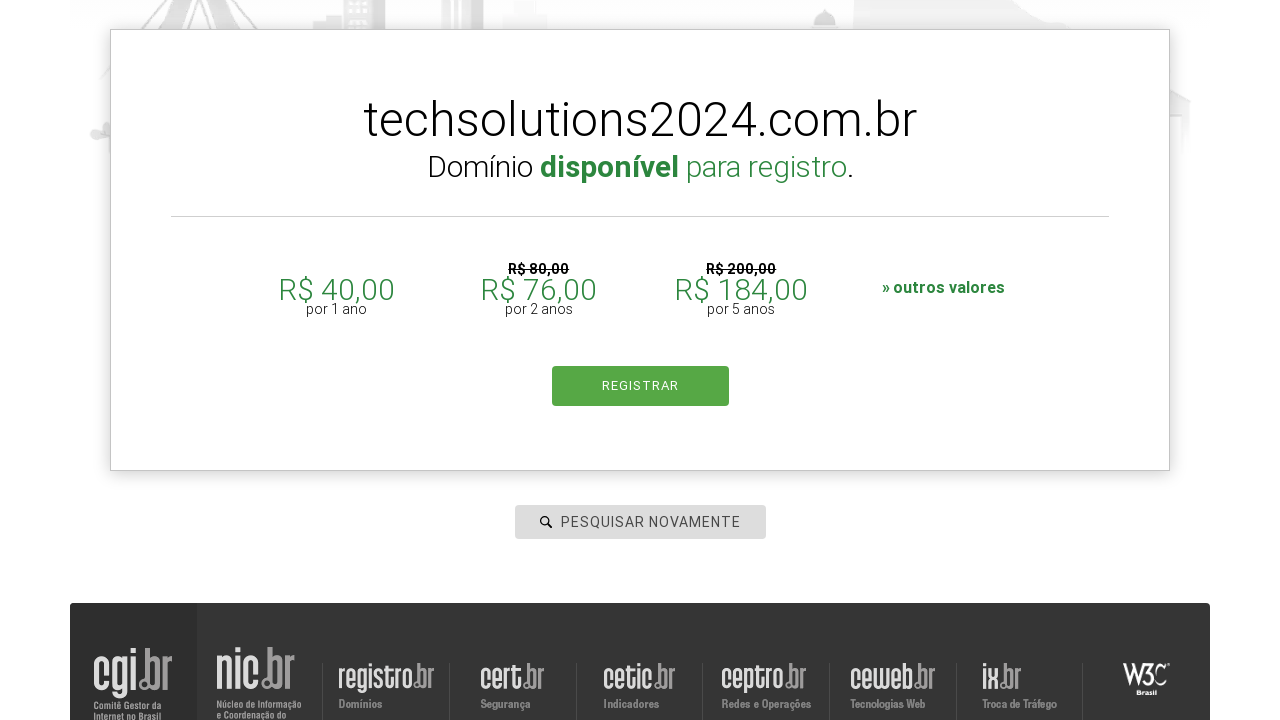

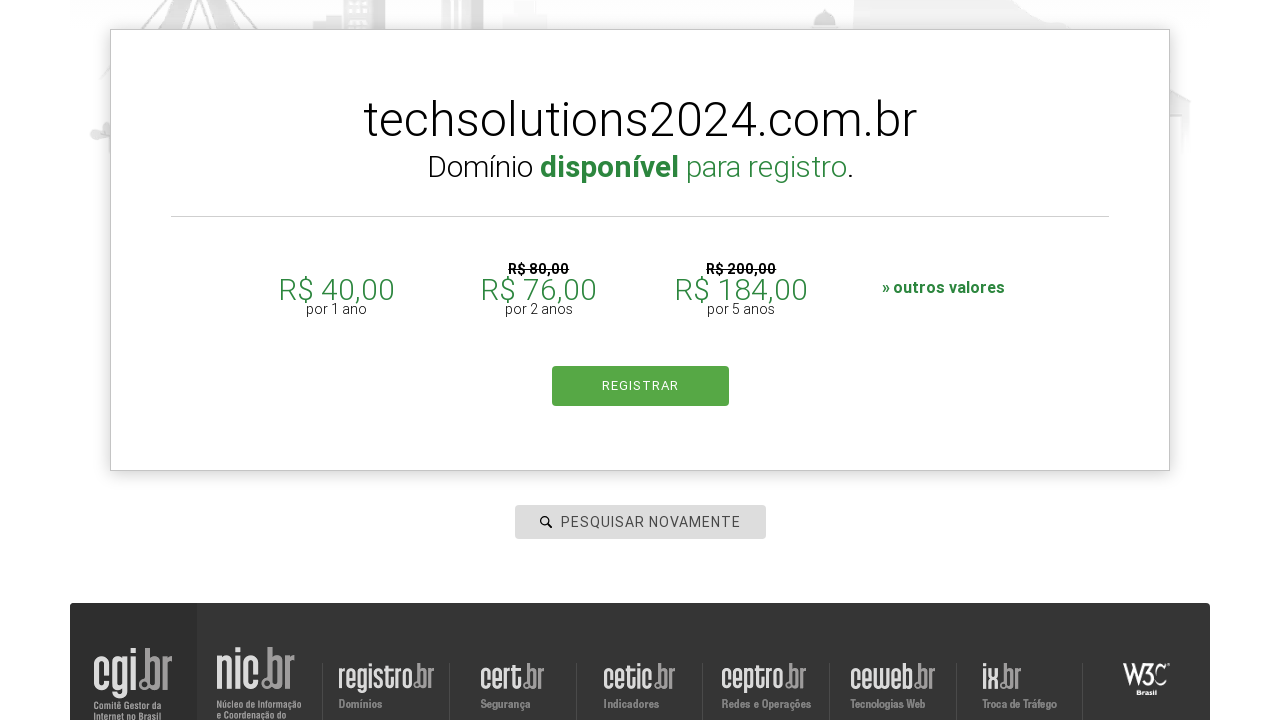